Tests dynamic loading functionality by clicking a Start button and waiting for a "Hello World!" message to become visible

Starting URL: https://the-internet.herokuapp.com/dynamic_loading/1

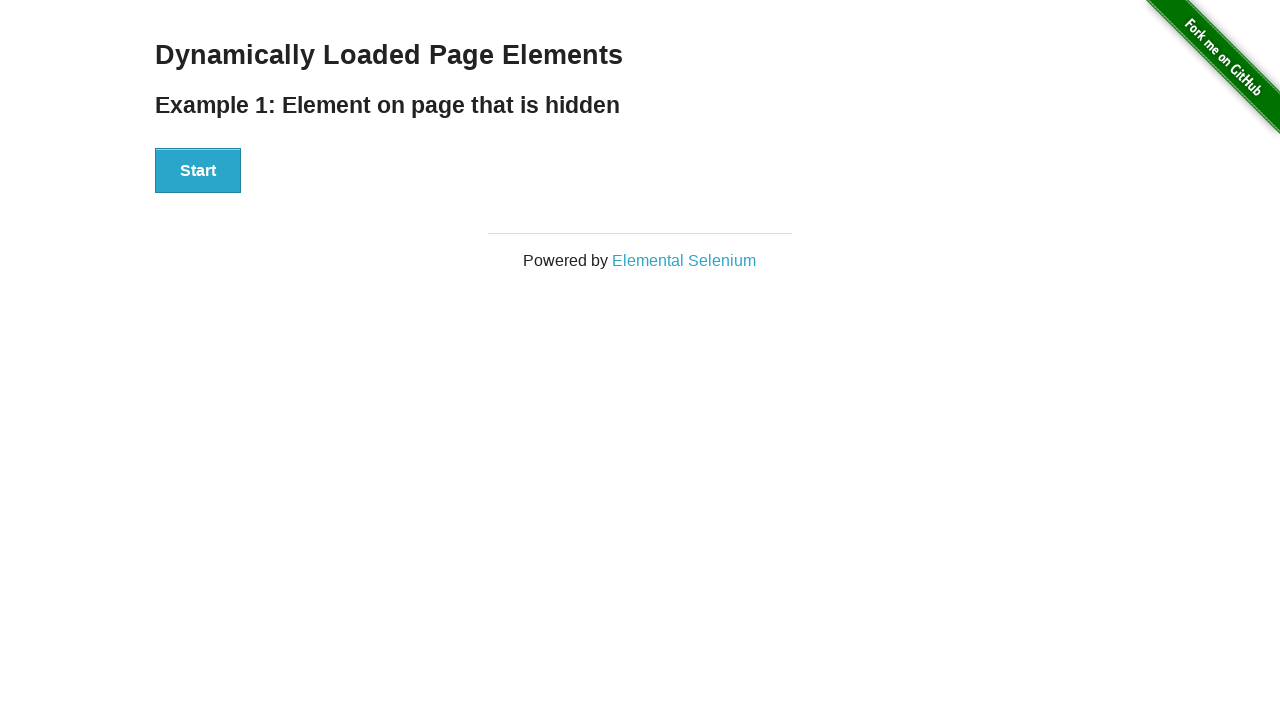

Clicked the Start button to trigger dynamic loading at (198, 171) on xpath=//button[text()='Start']
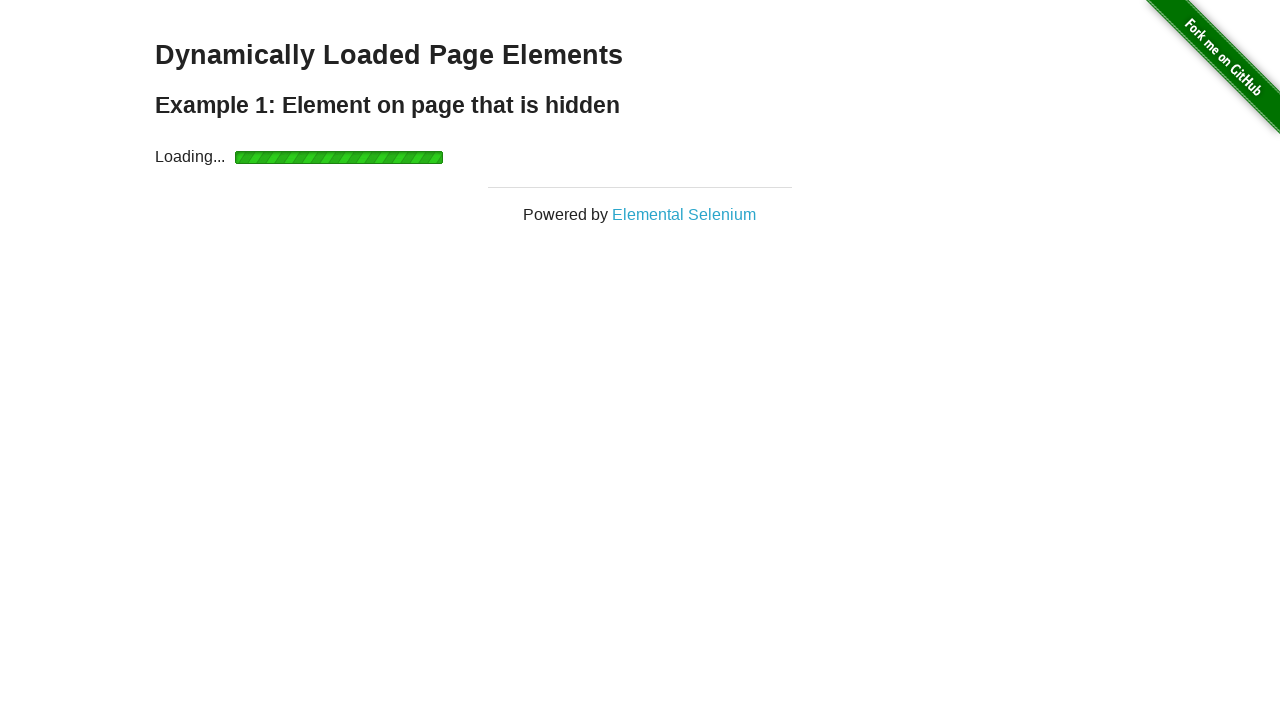

Waited for 'Hello World!' message to become visible
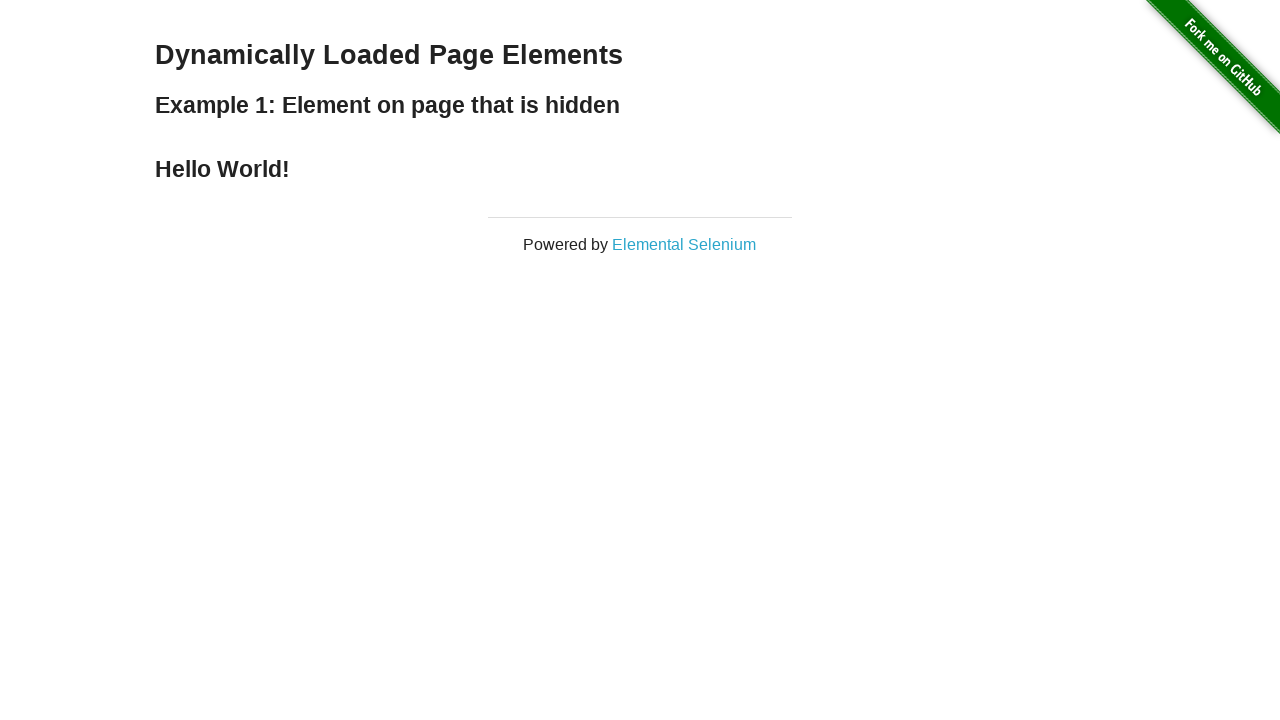

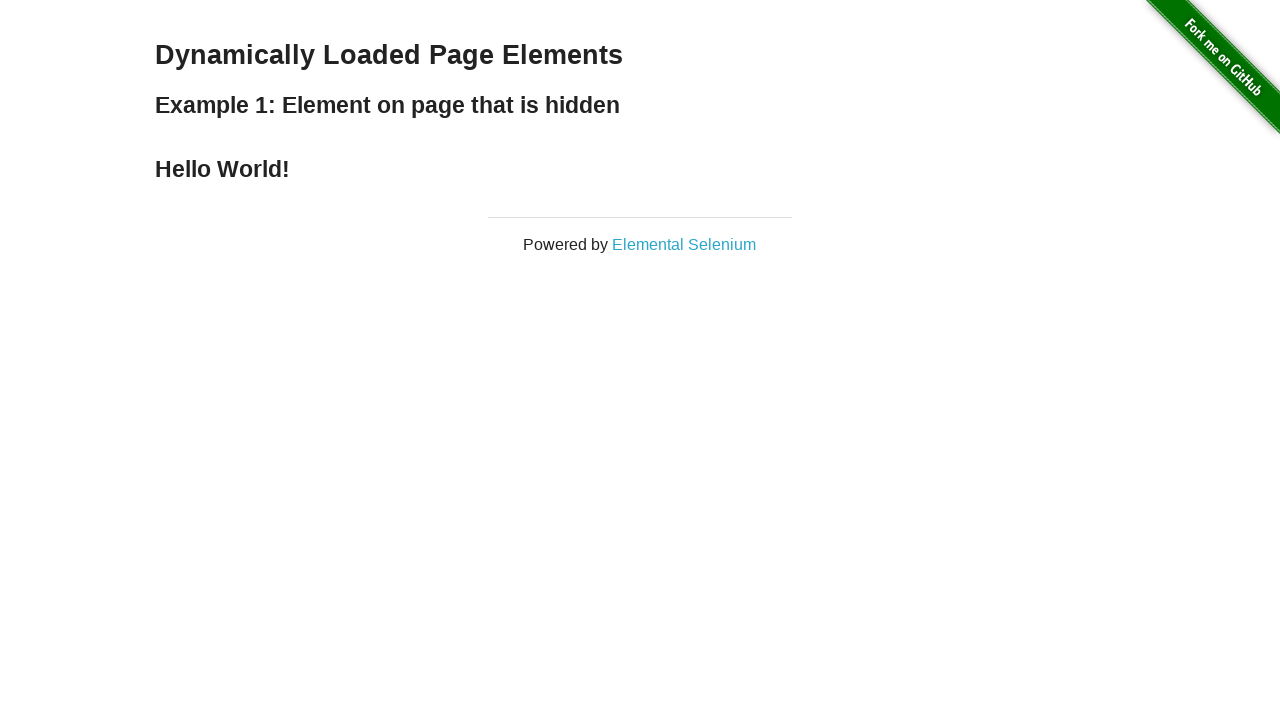